Tests mouse actions by moving to a specific offset position on the page and performing a right-click (context click)

Starting URL: https://rahulshettyacademy.com/AutomationPractice/

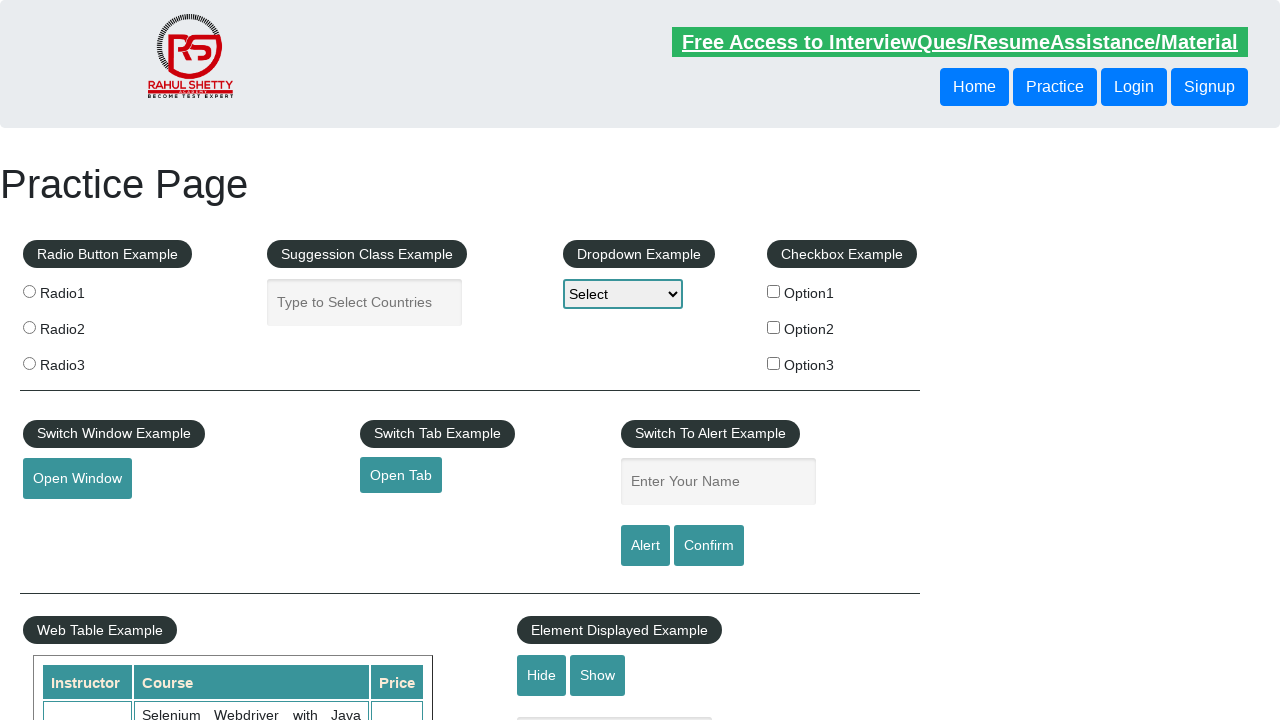

Navigated to AutomationPractice page
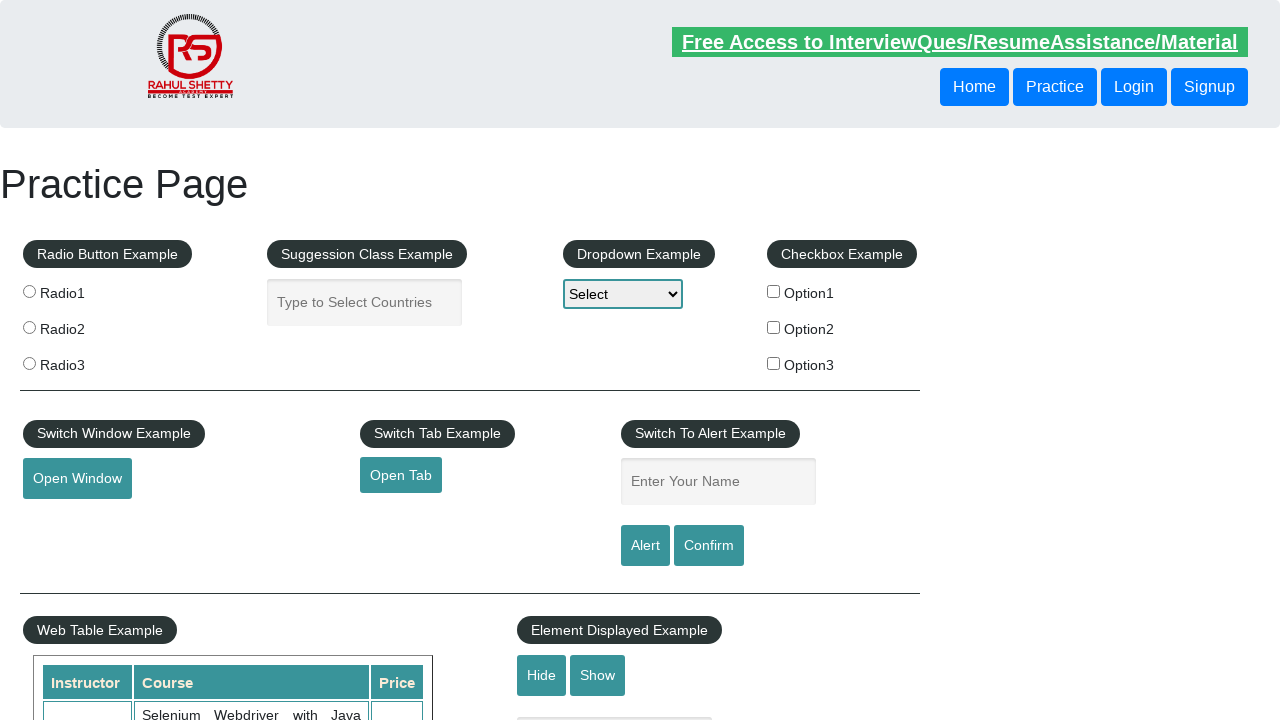

Set viewport size to 1920x1080
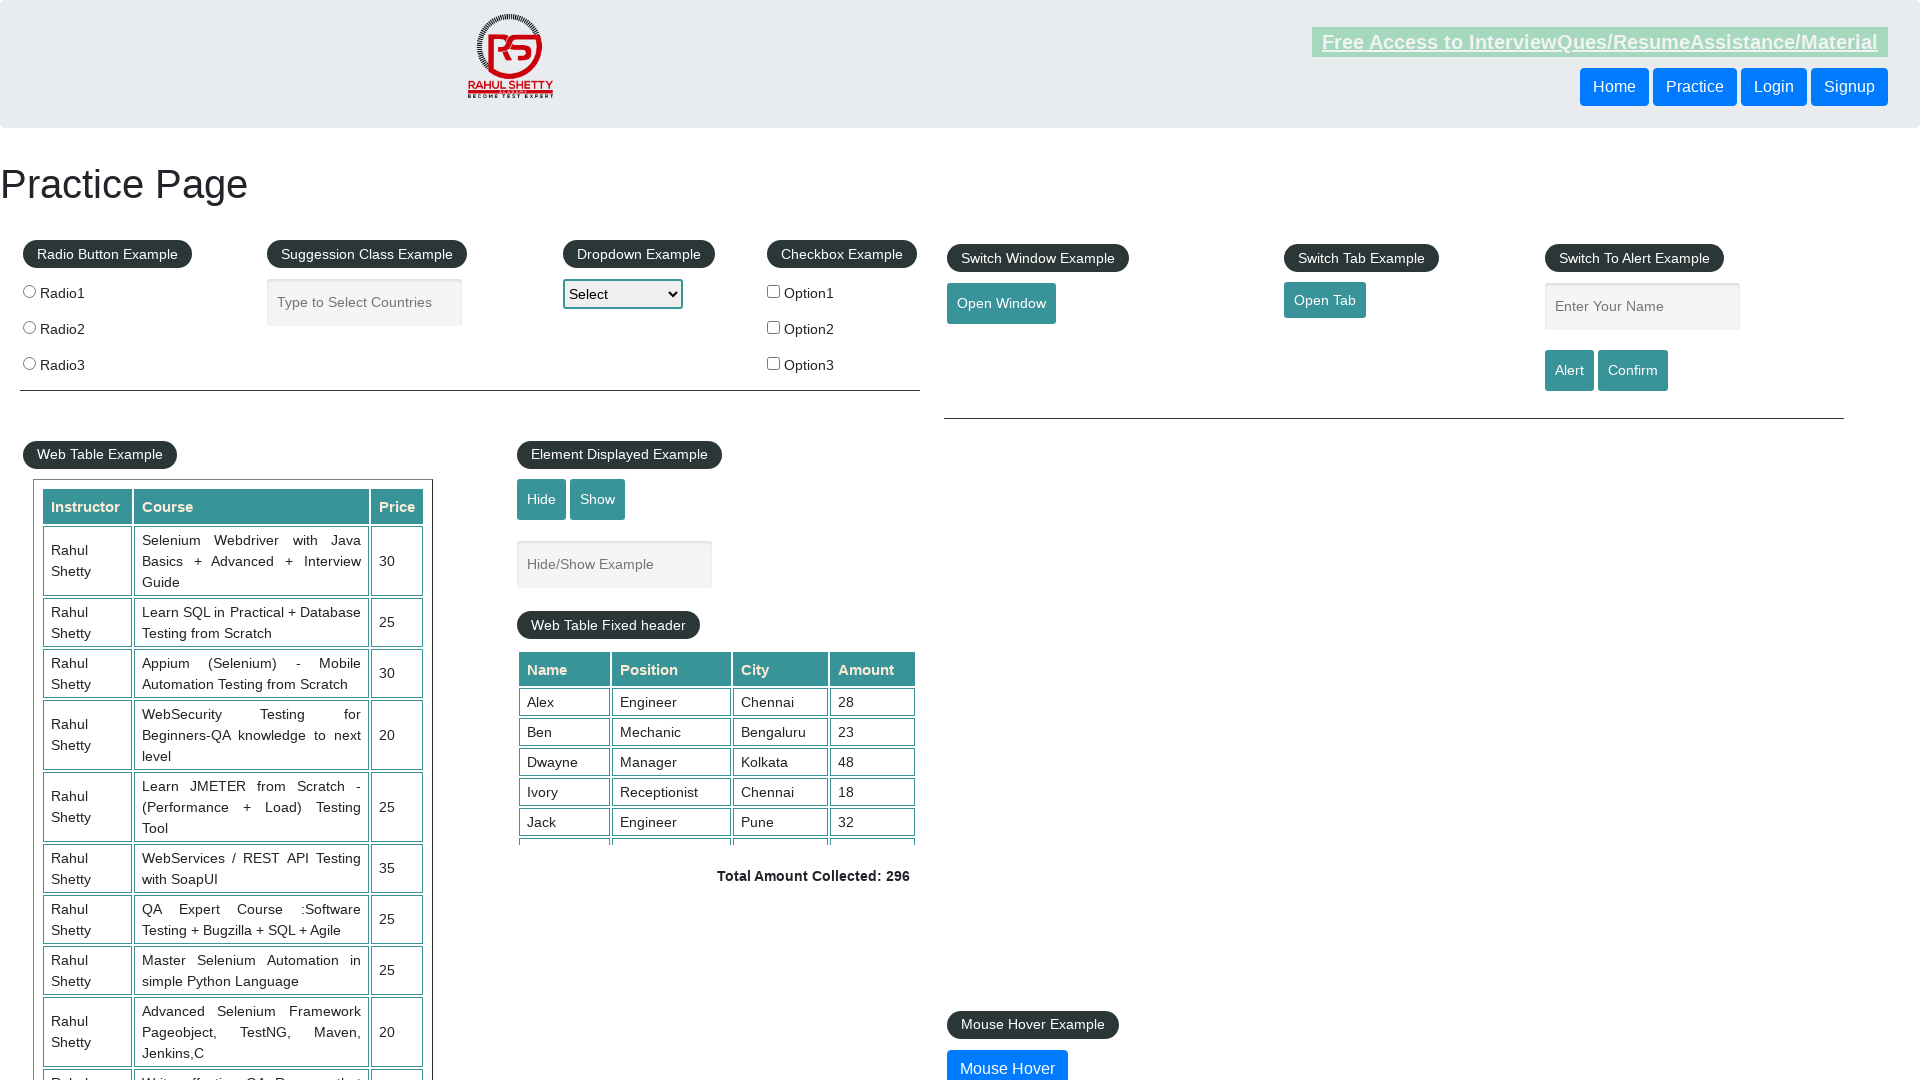

Moved mouse to offset position (500, 200) at (500, 200)
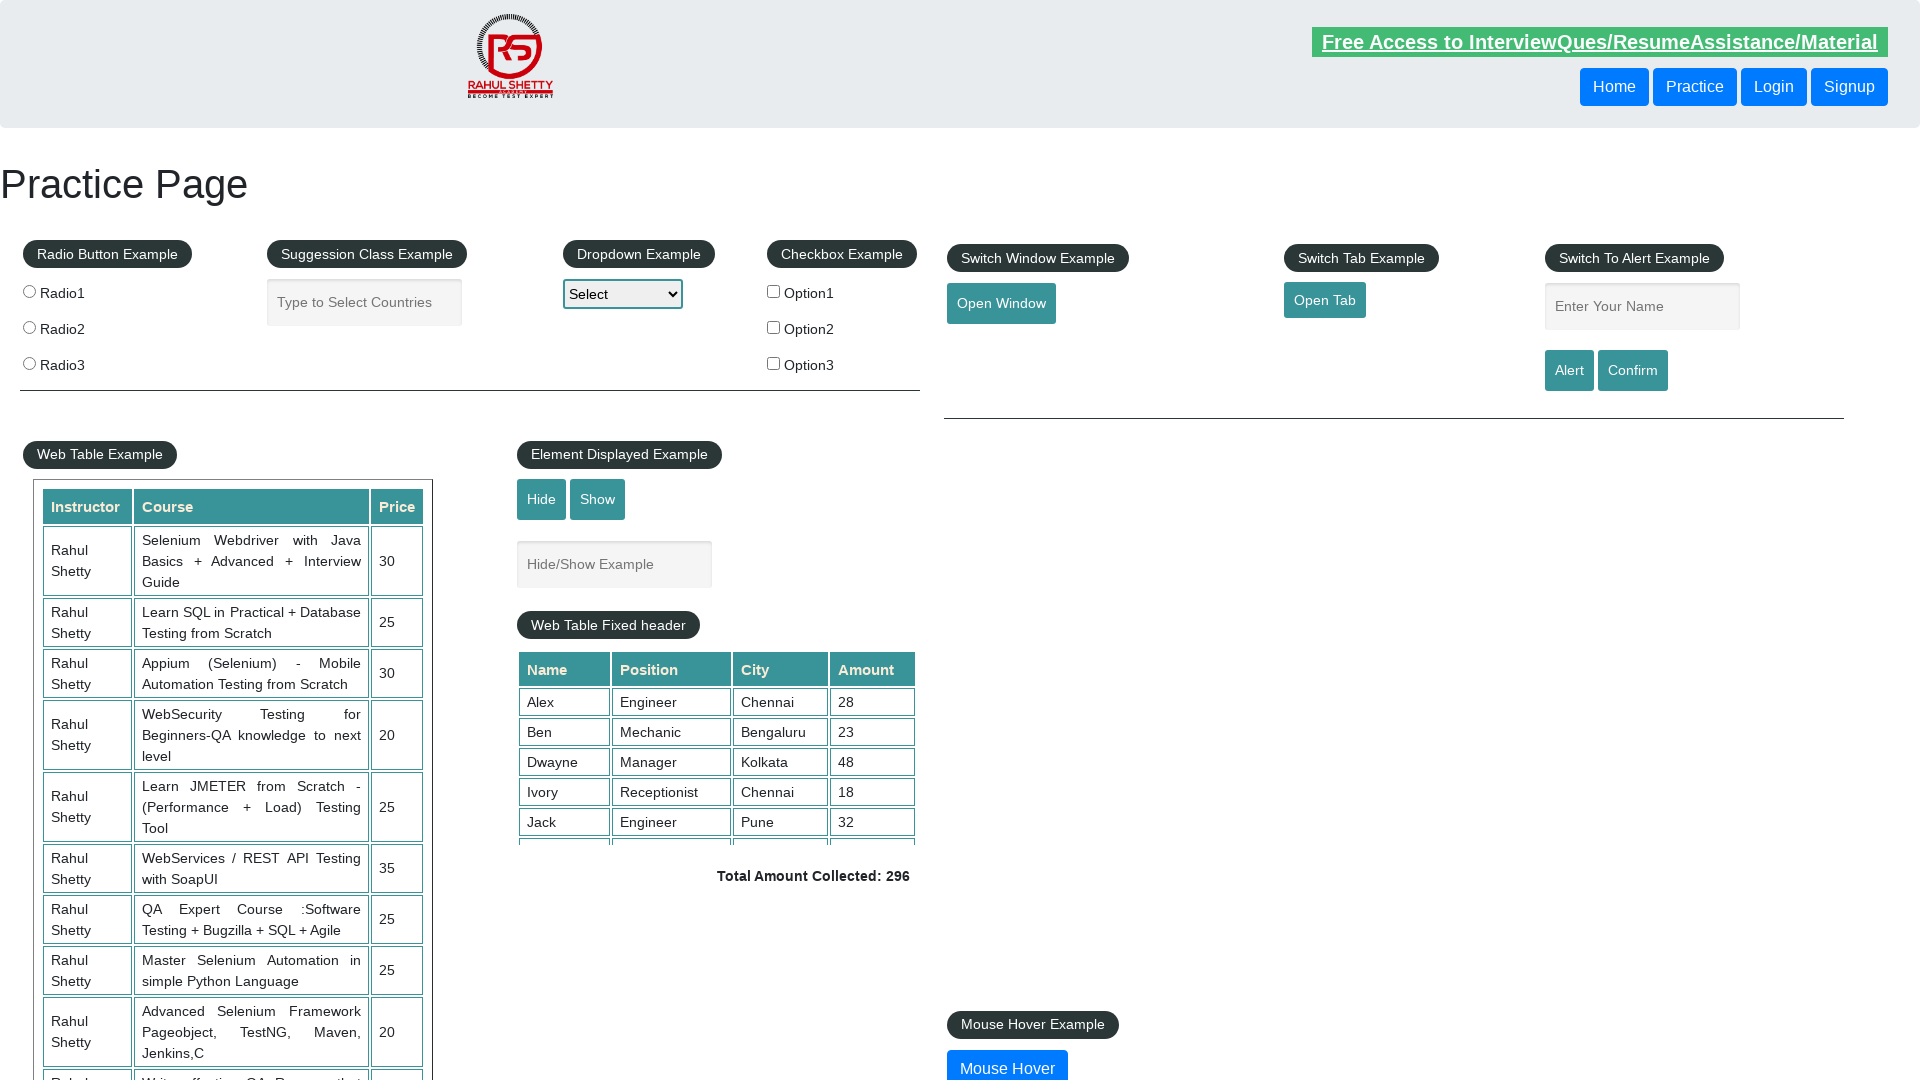

Performed right-click (context click) at position (500, 200) at (500, 200)
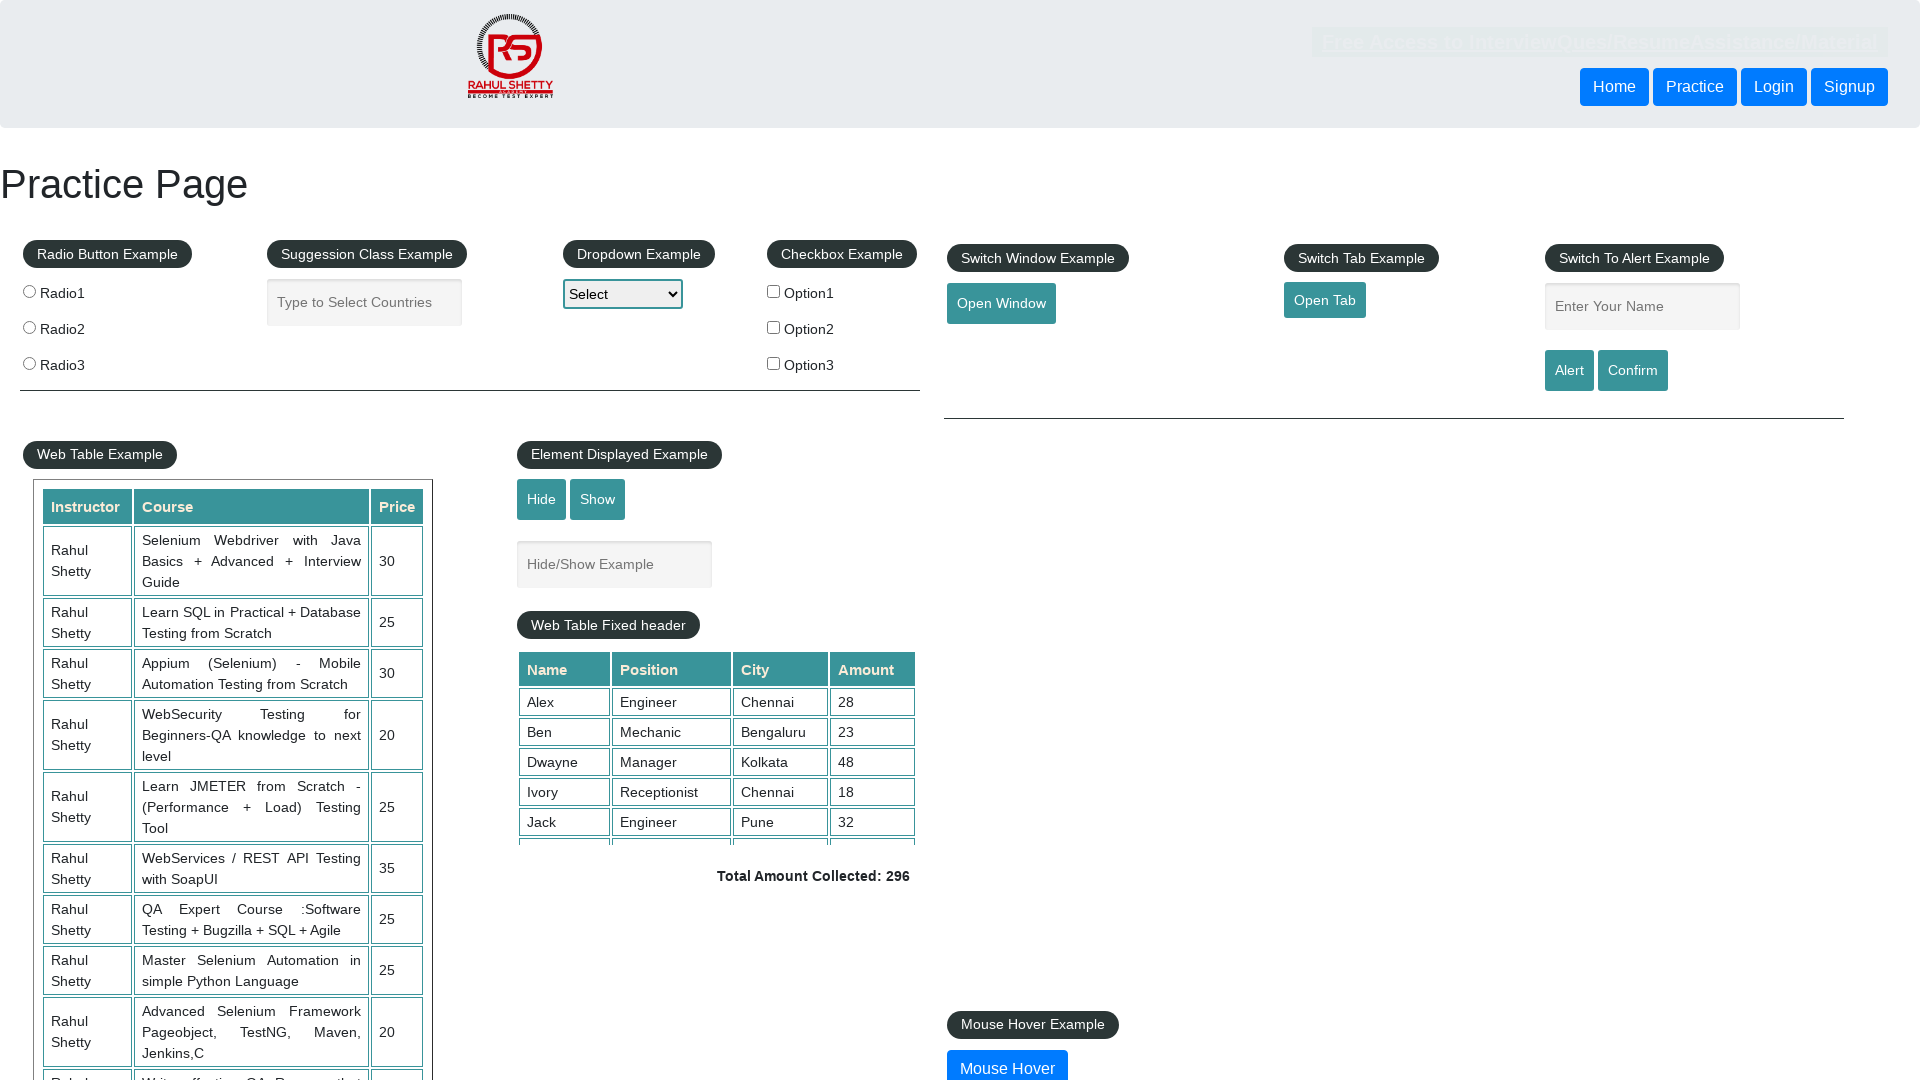

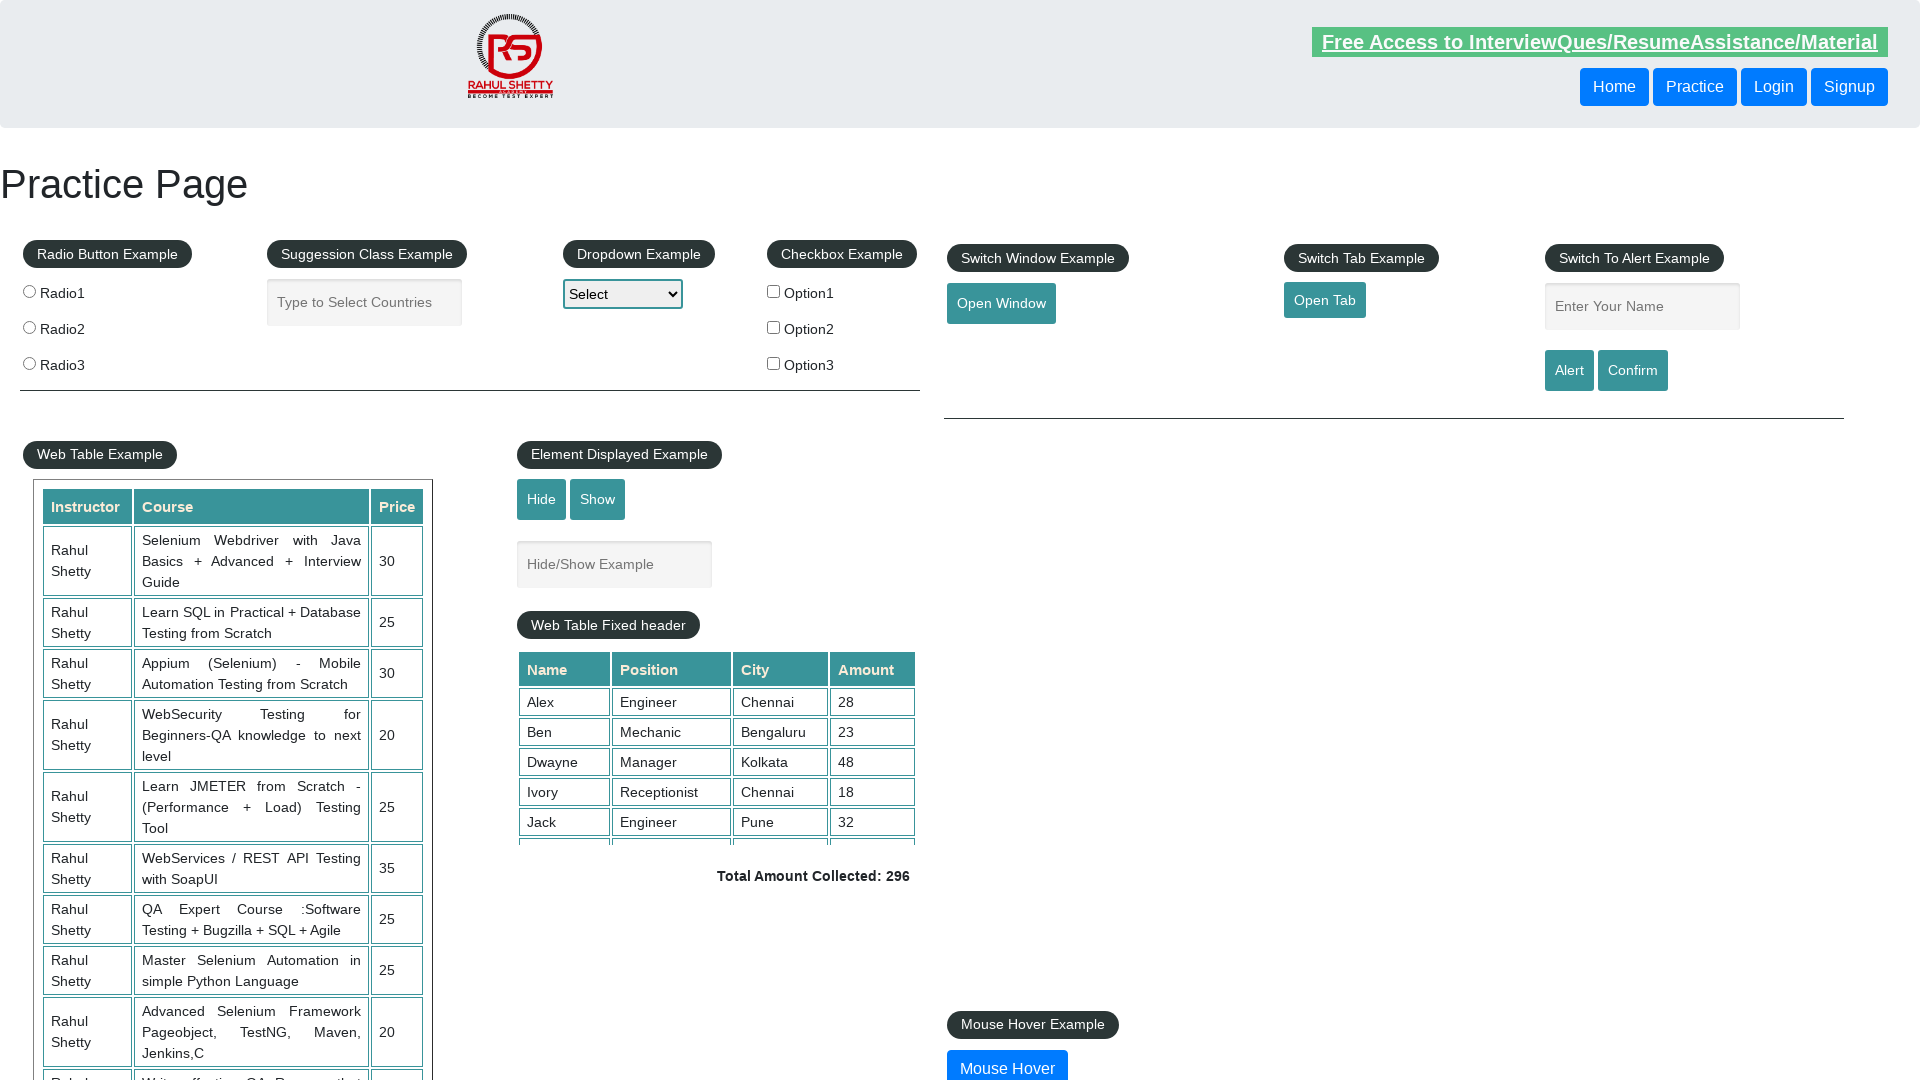